Tests adding todo items by filling the input field and pressing Enter, then verifying the items appear in the list

Starting URL: https://demo.playwright.dev/todomvc

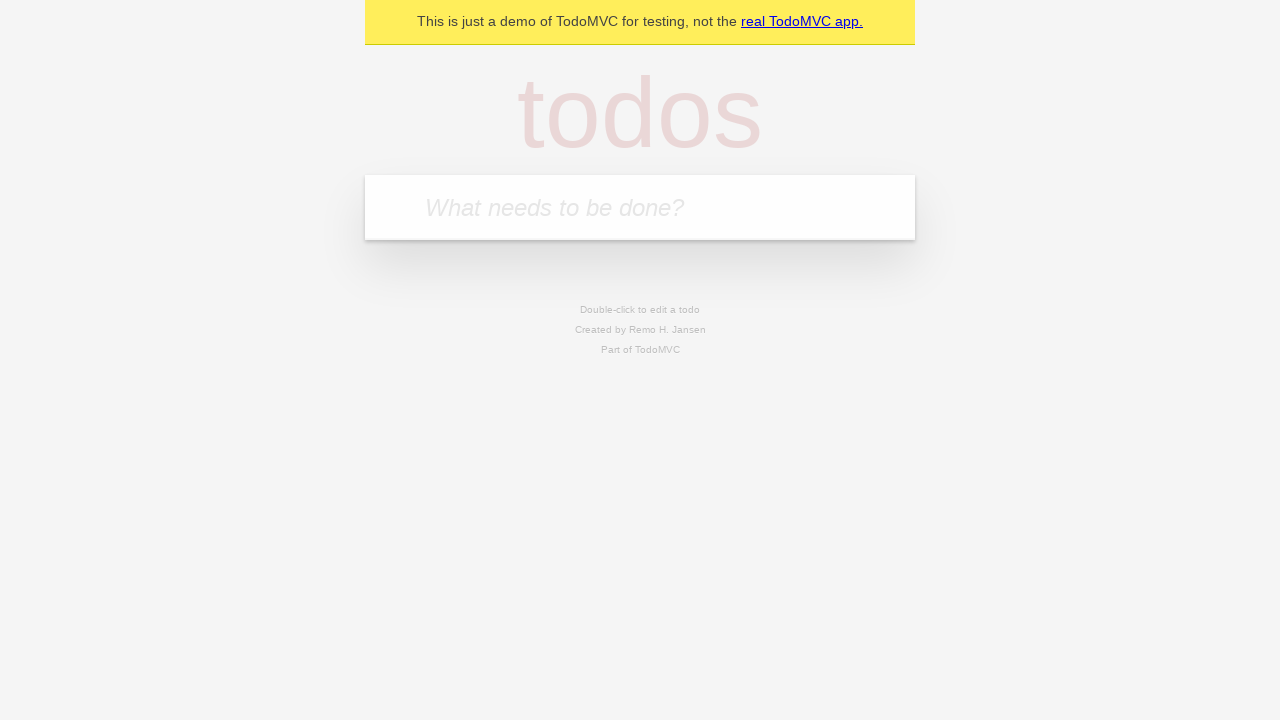

Located the todo input field
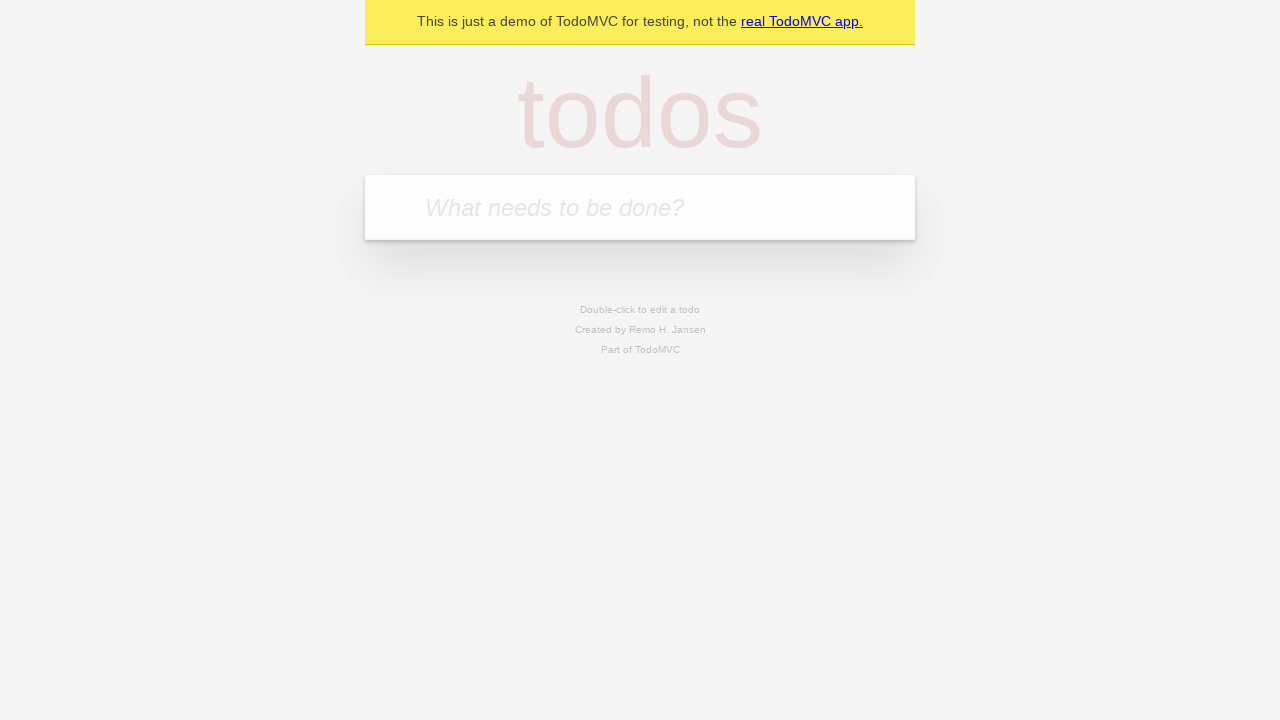

Filled input field with 'buy some cheese' on internal:attr=[placeholder="What needs to be done?"i]
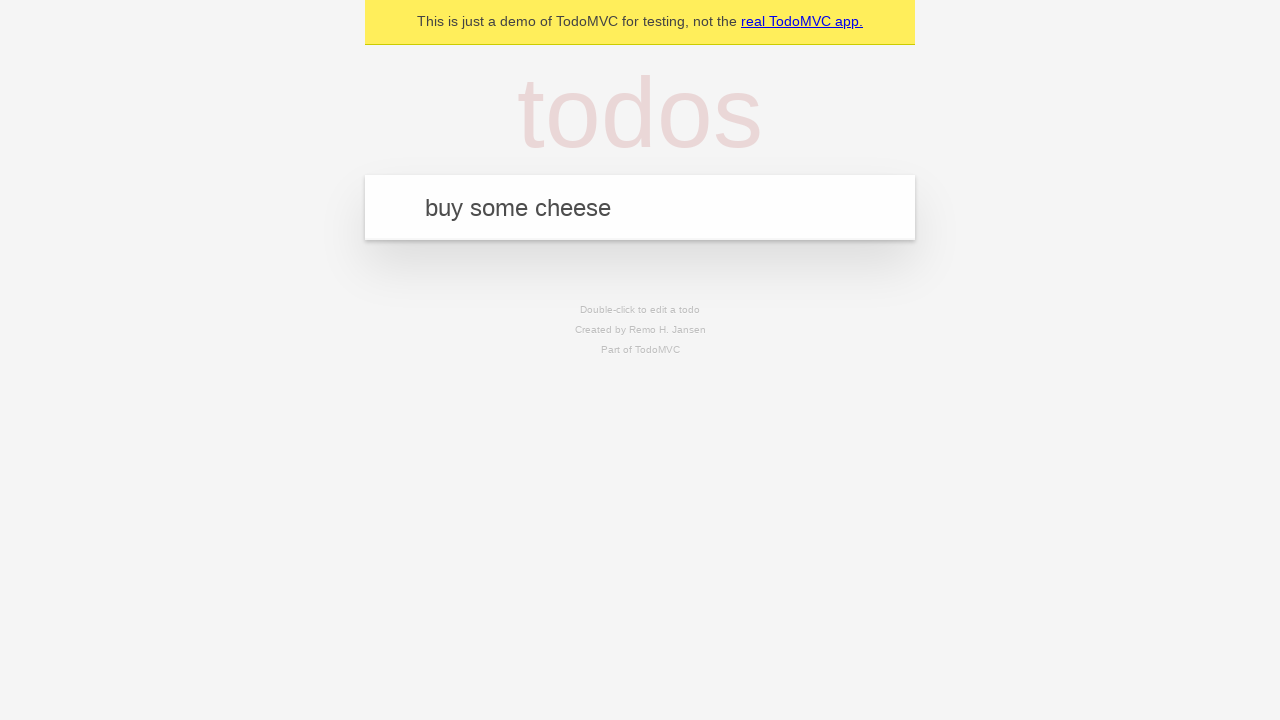

Pressed Enter to add first todo item on internal:attr=[placeholder="What needs to be done?"i]
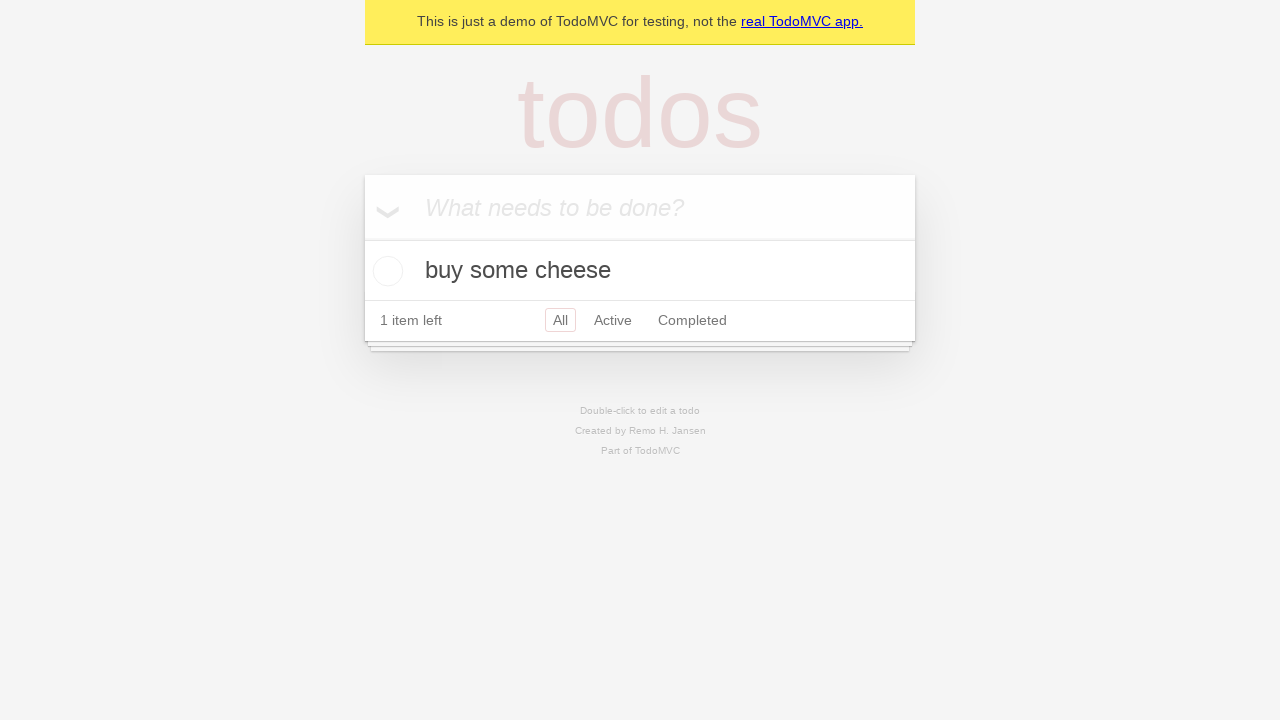

First todo item appeared in the list
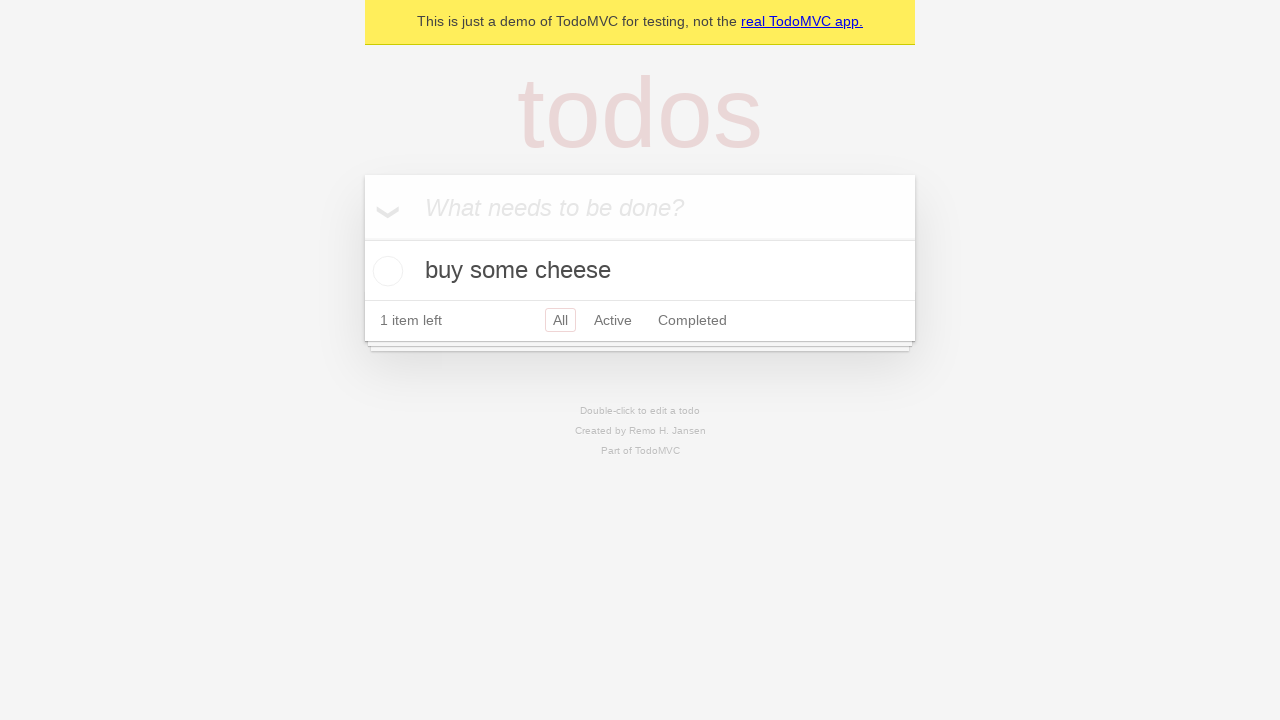

Filled input field with 'feed the cat' on internal:attr=[placeholder="What needs to be done?"i]
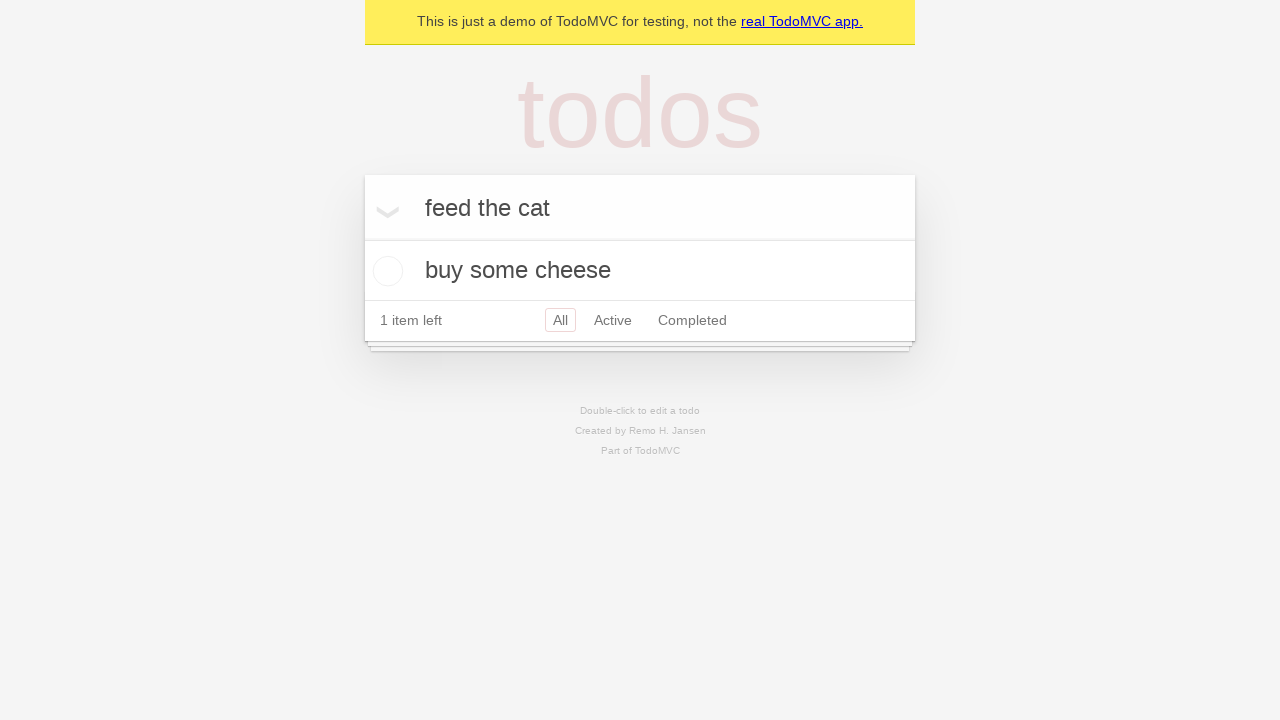

Pressed Enter to add second todo item on internal:attr=[placeholder="What needs to be done?"i]
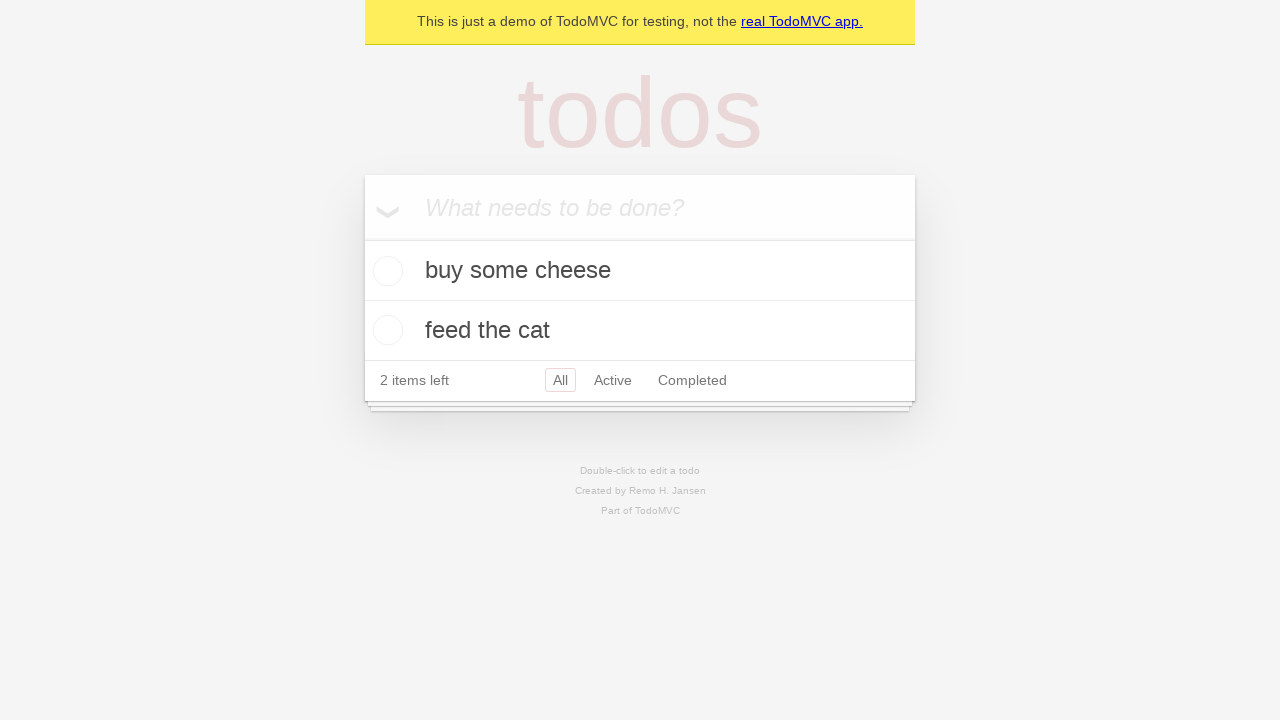

Both todo items are now displayed in the list
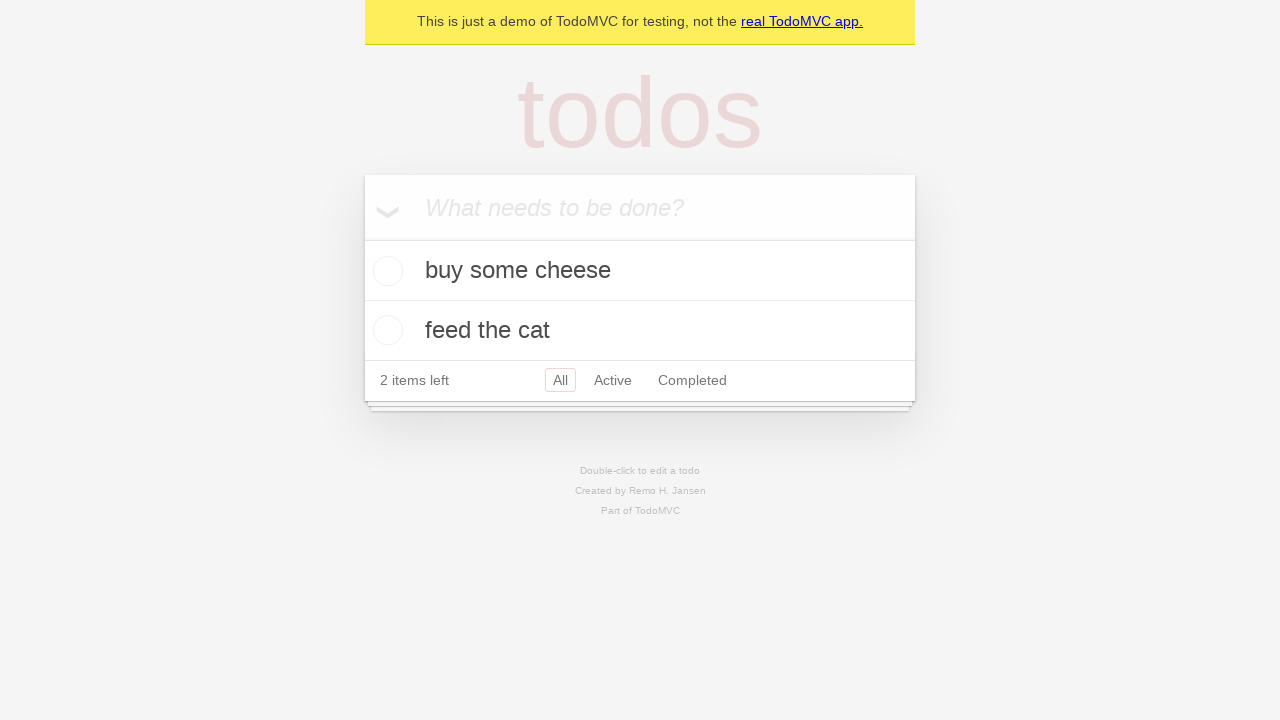

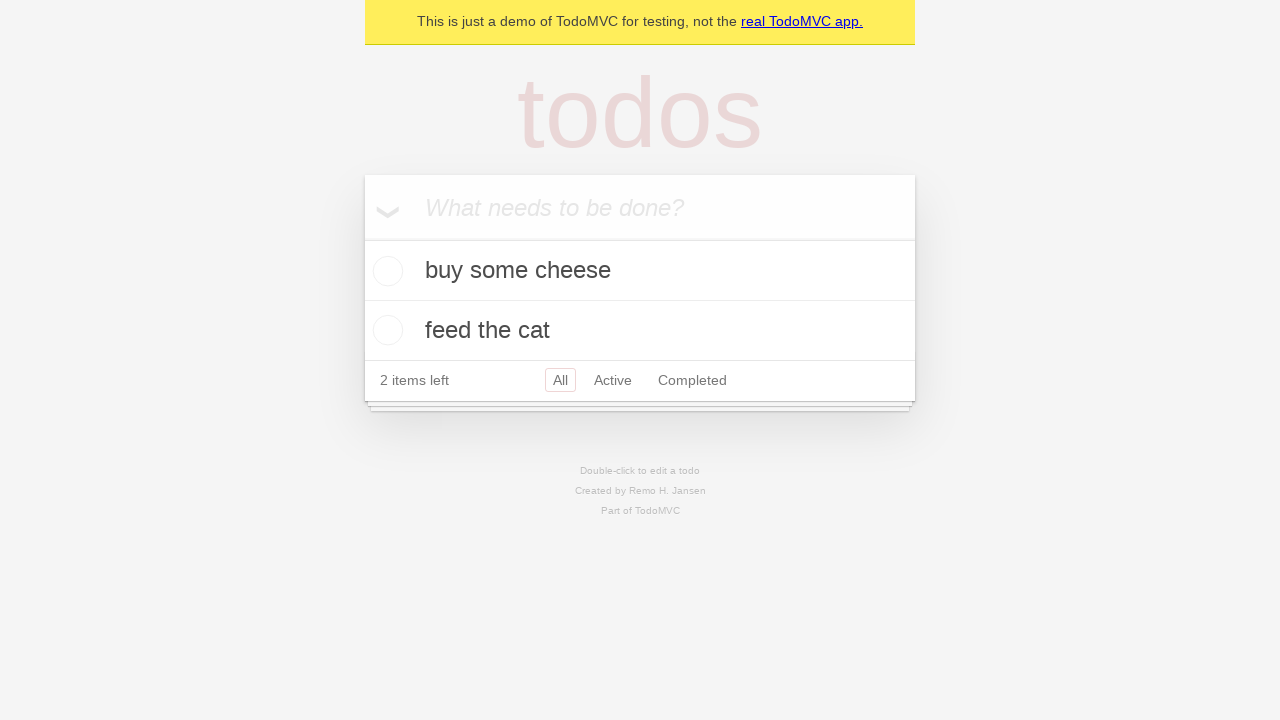